Clicks the Left button and verifies its text

Starting URL: https://formy-project.herokuapp.com/buttons#

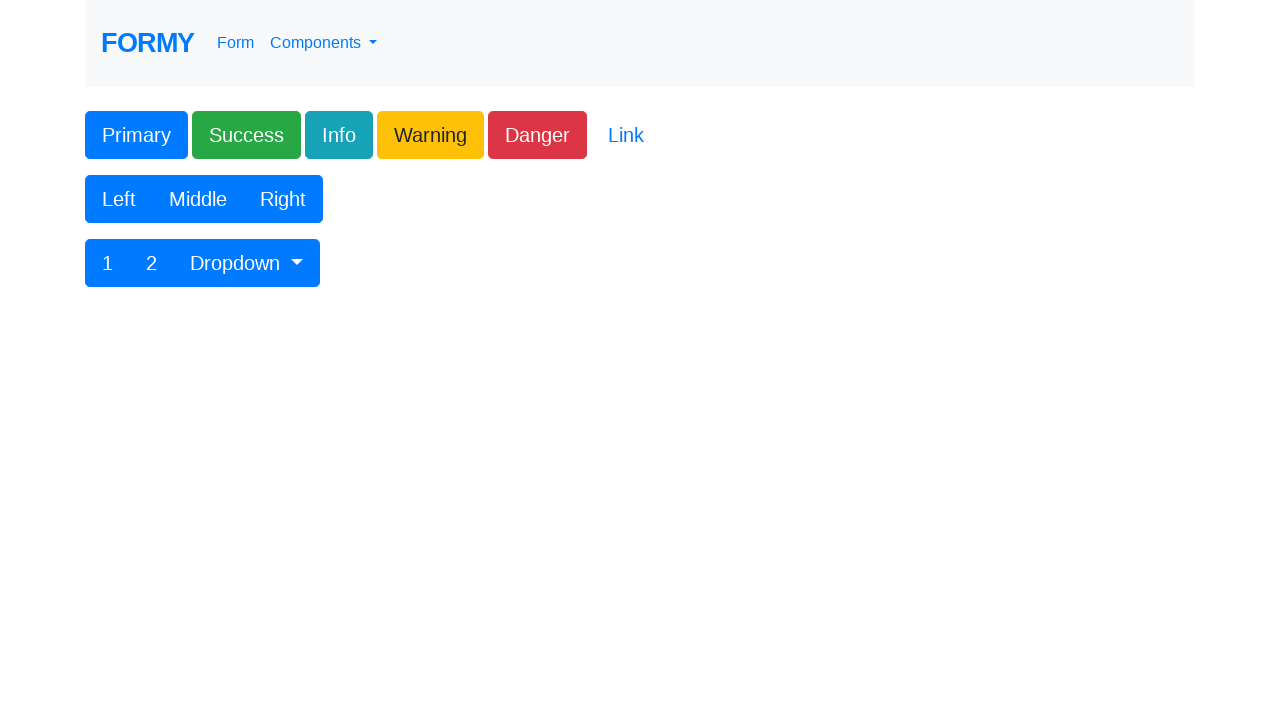

Clicked the Left button at (119, 199) on button:text('Left')
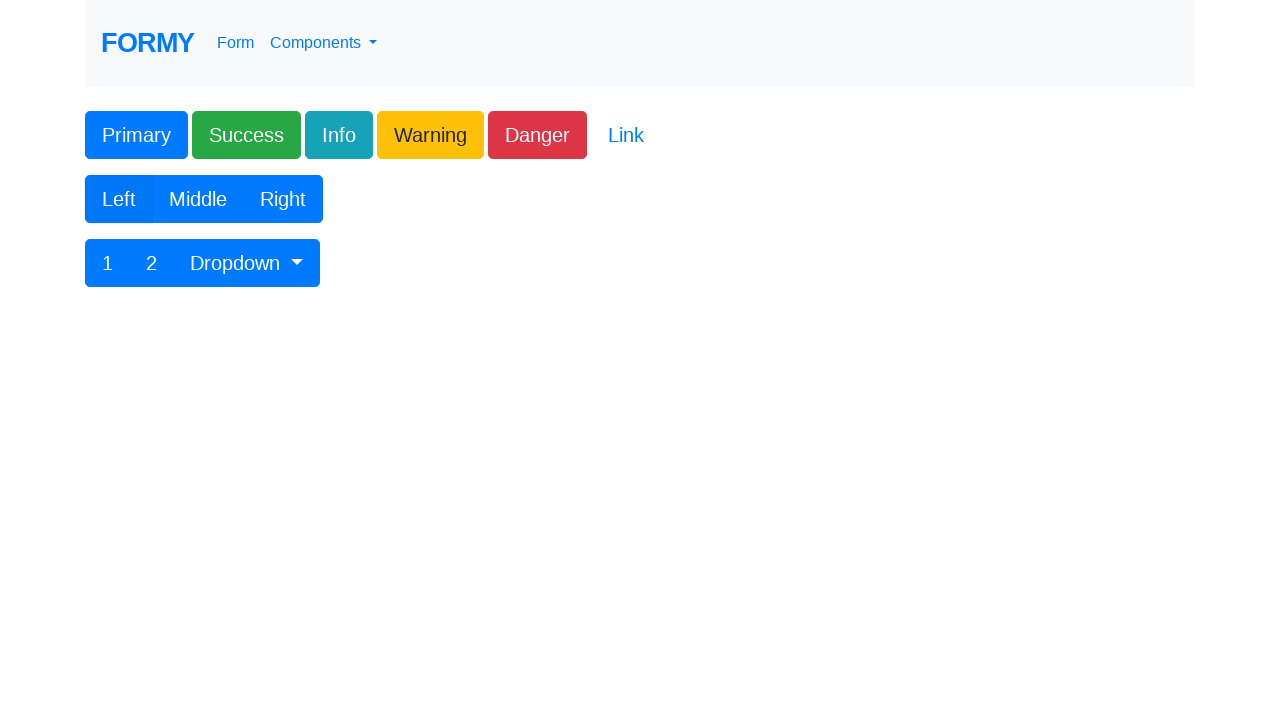

Verified Left button text content is 'Left'
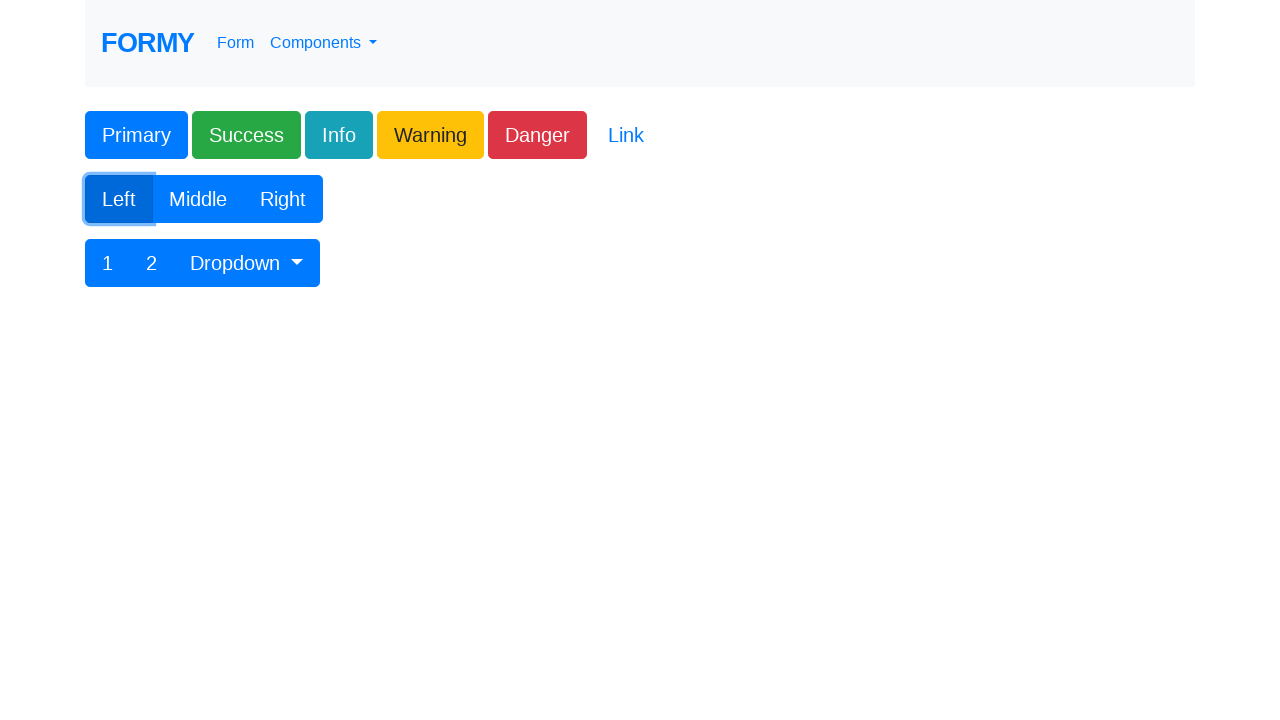

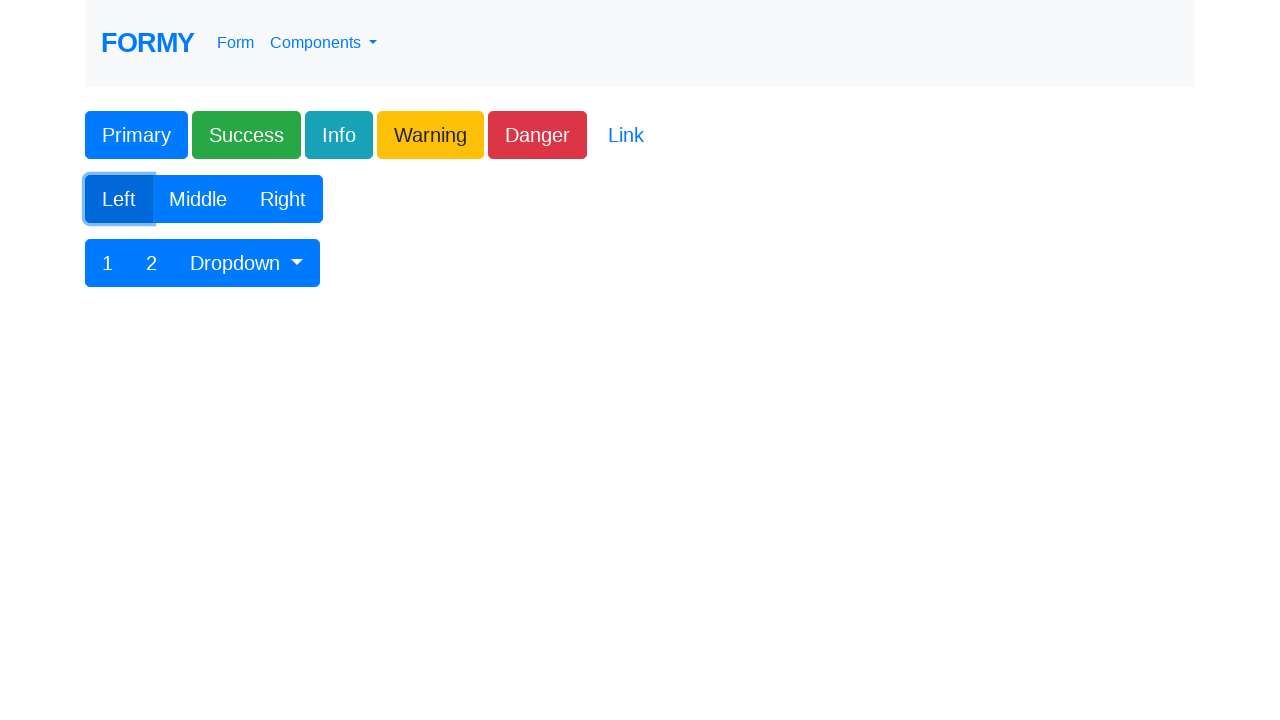